Tests handling of a JavaScript prompt dialog by clicking a button that triggers a prompt, entering a name, and verifying the greeting message

Starting URL: https://testautomationpractice.blogspot.com/

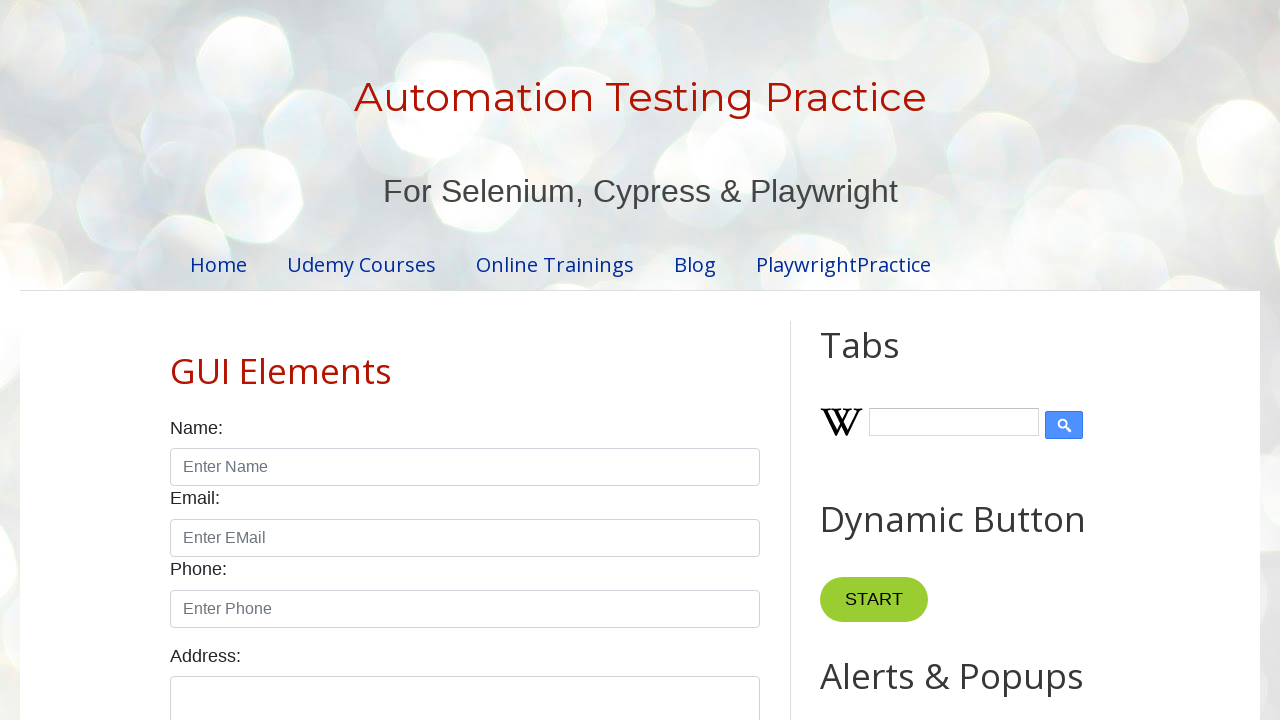

Set up dialog handler to accept prompt with 'John'
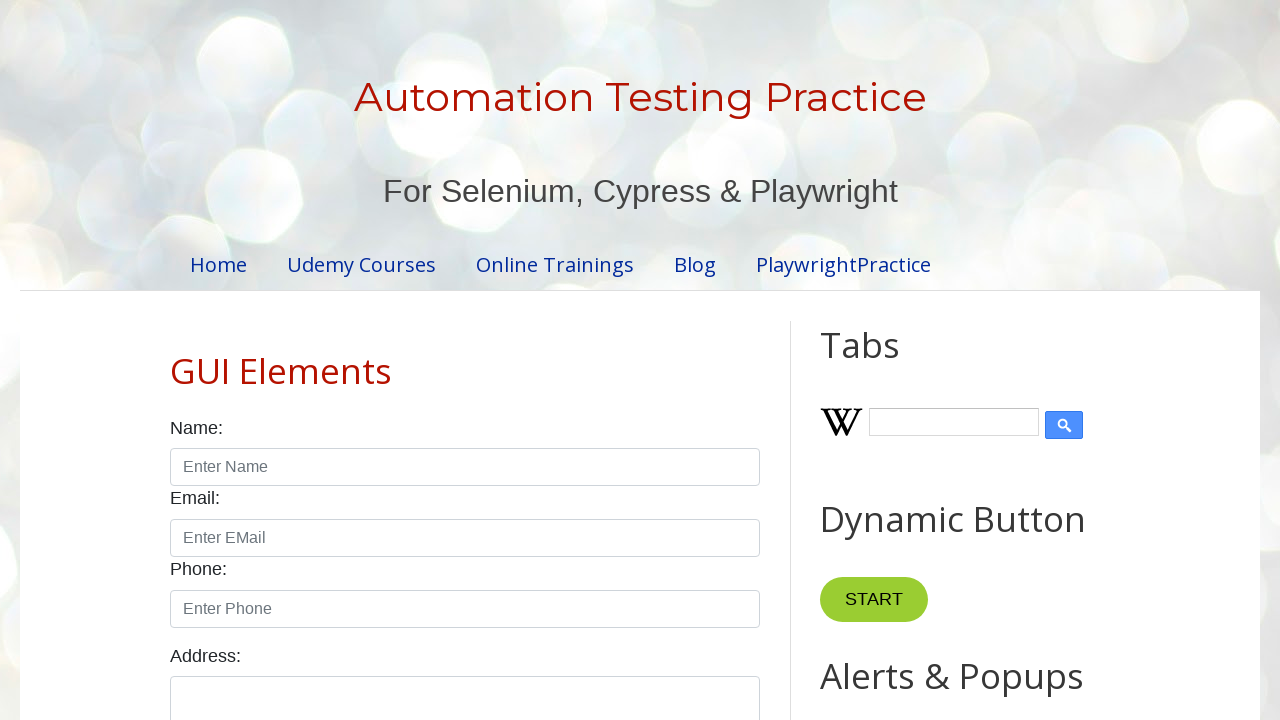

Clicked prompt button to trigger JavaScript prompt dialog at (890, 360) on xpath=//button[@id='promptBtn']
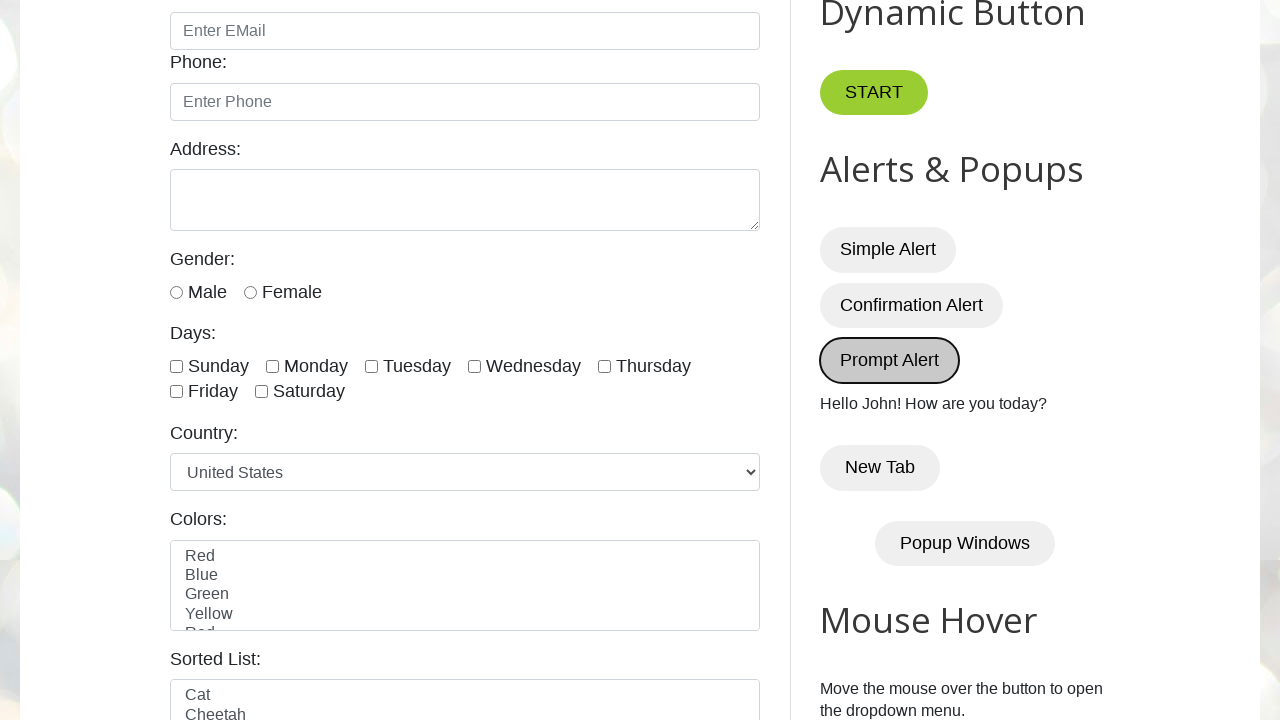

Waited for greeting message to appear after entering name in prompt
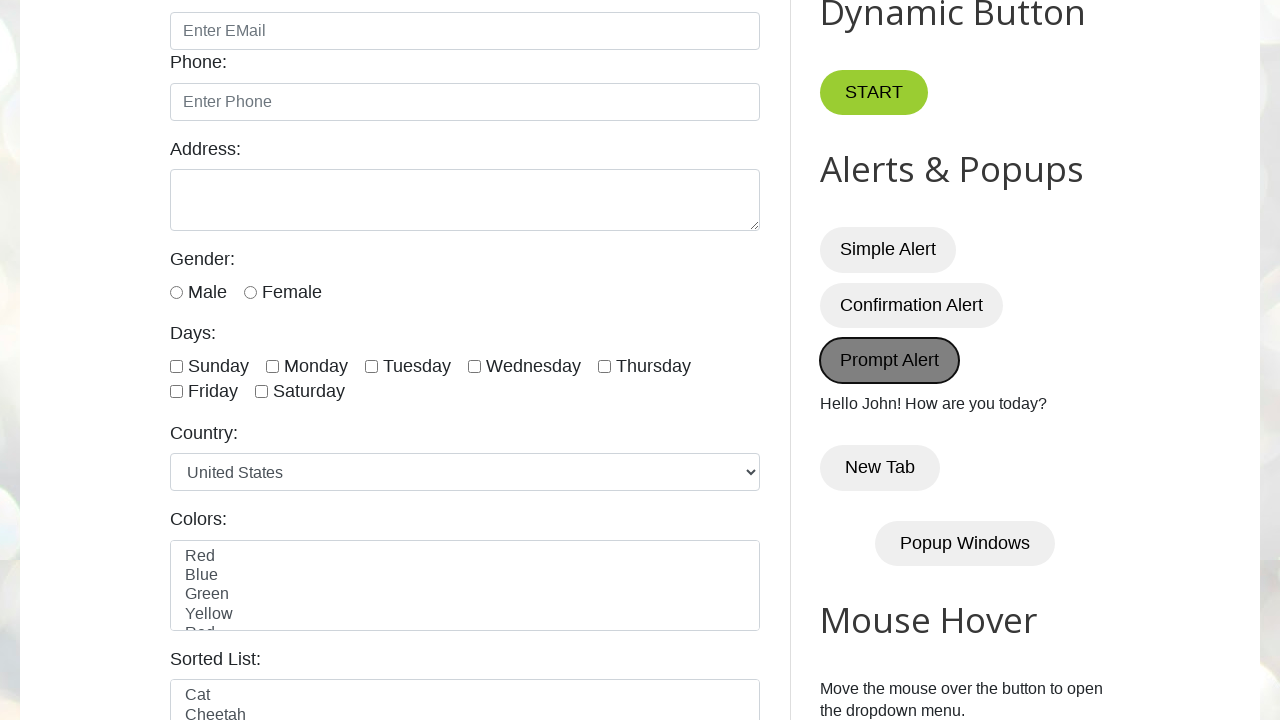

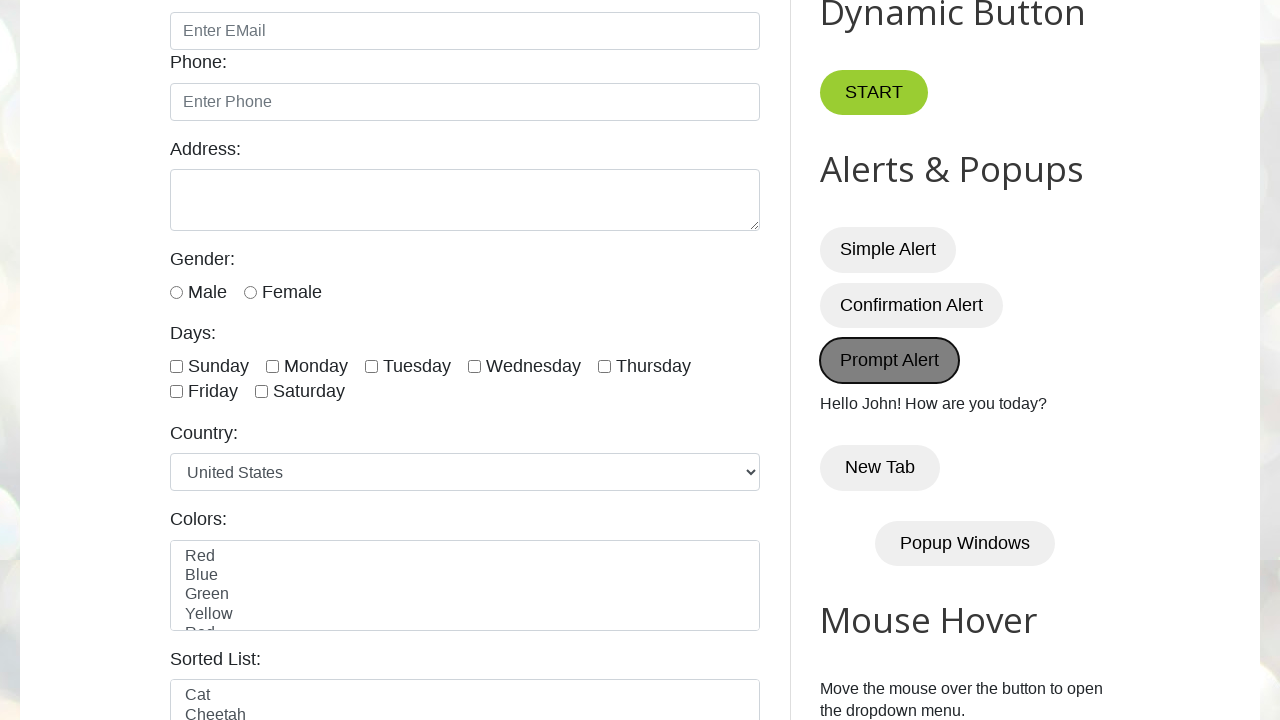